Tests adding specific items (Cucumber, Brocolli, Beetroot) to cart on a grocery shopping practice website by finding products by name and clicking their add to cart buttons

Starting URL: https://rahulshettyacademy.com/seleniumPractise/

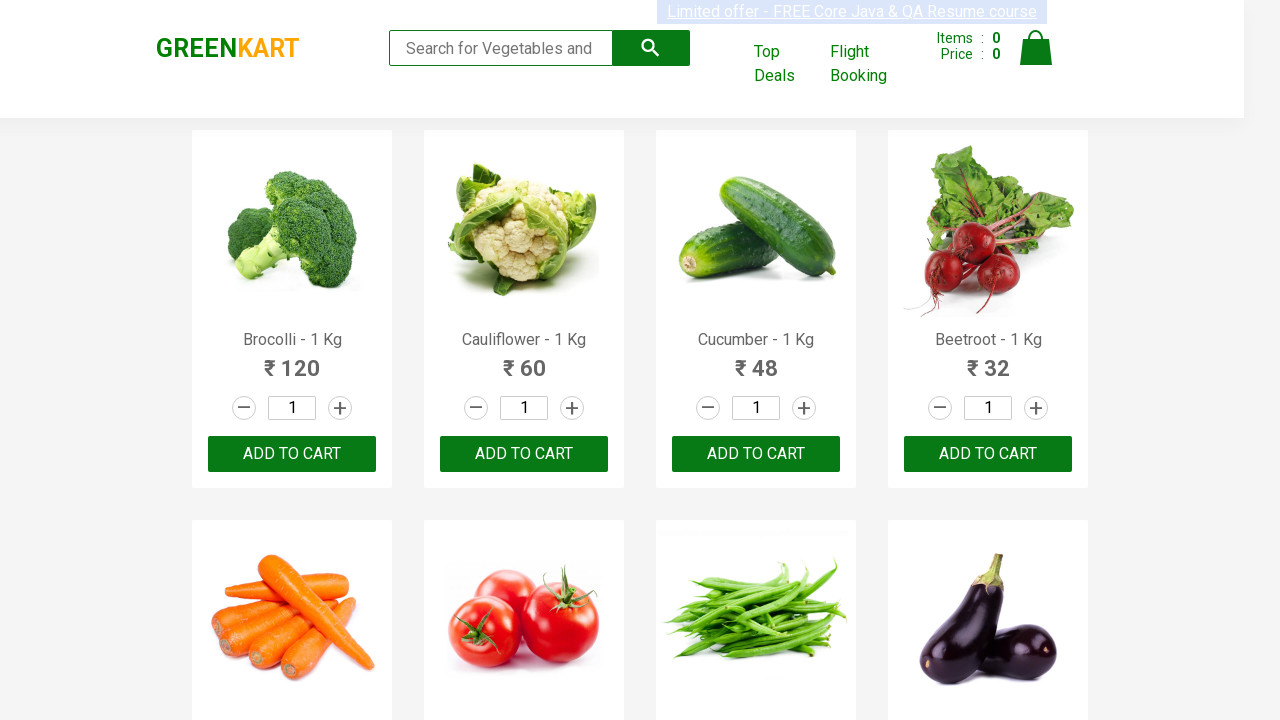

Waited for product elements to load on the grocery shopping page
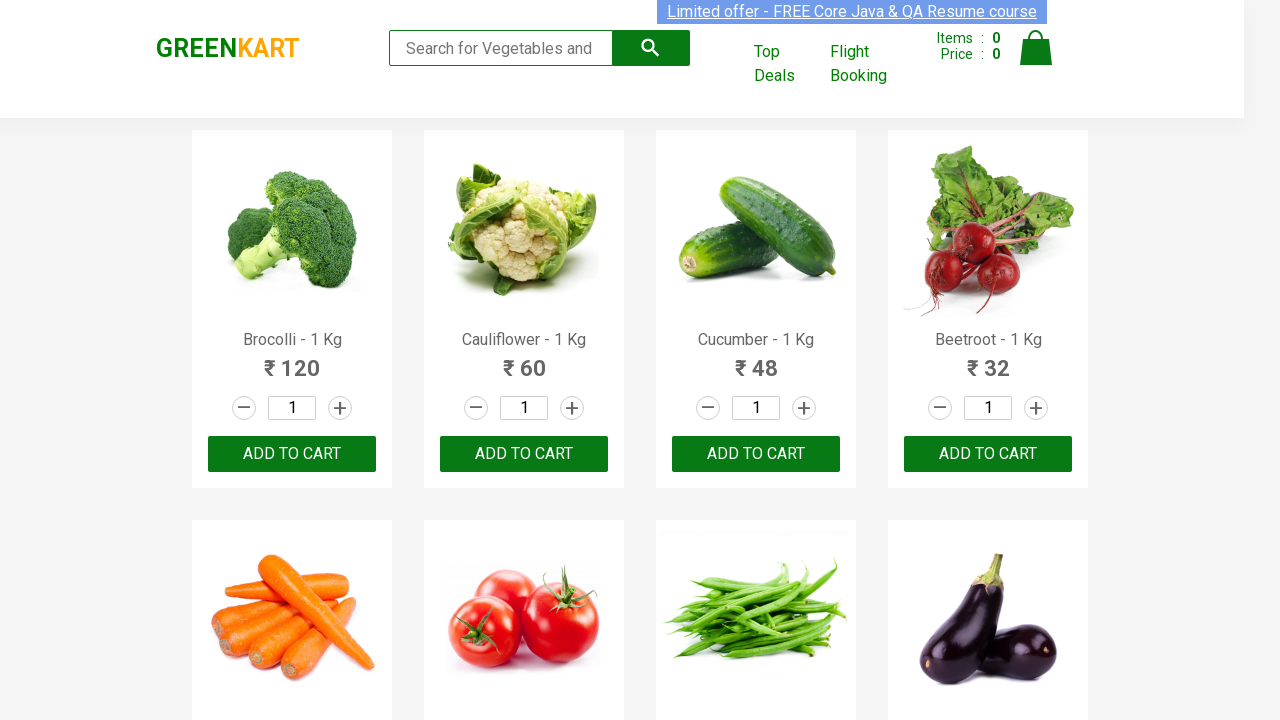

Retrieved all product name elements from the page
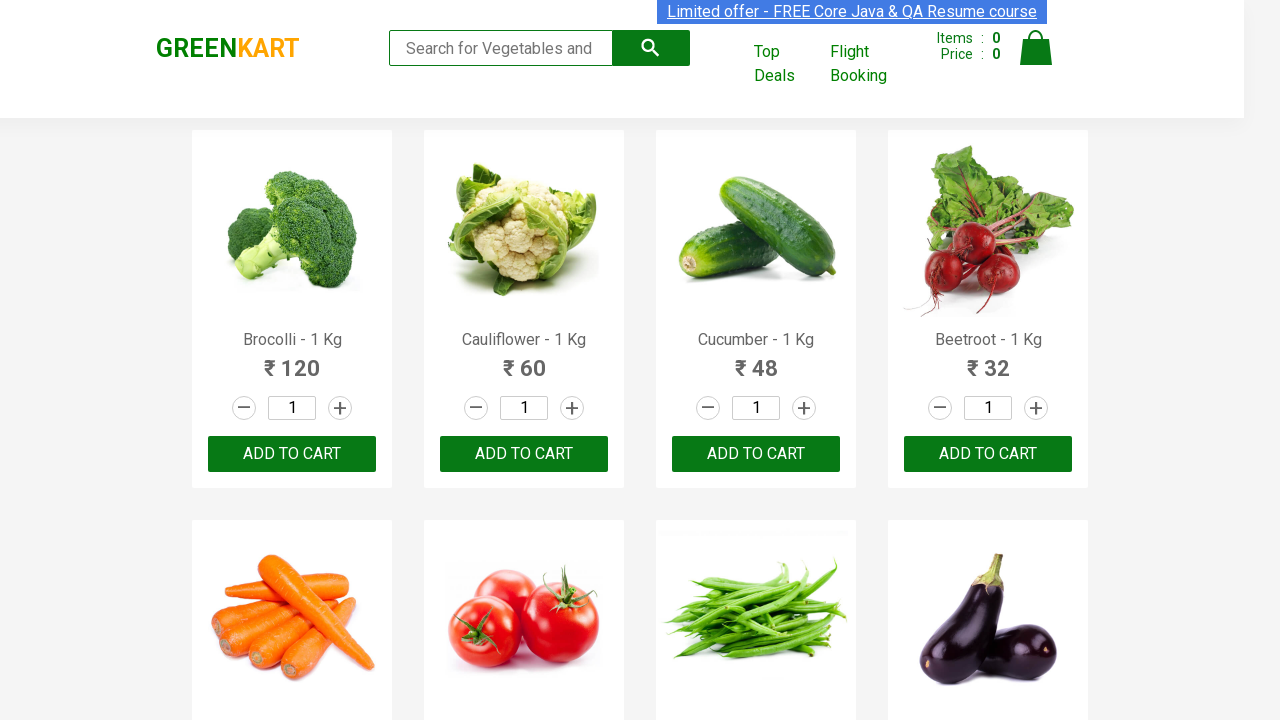

Retrieved product name: Brocolli - 1 Kg
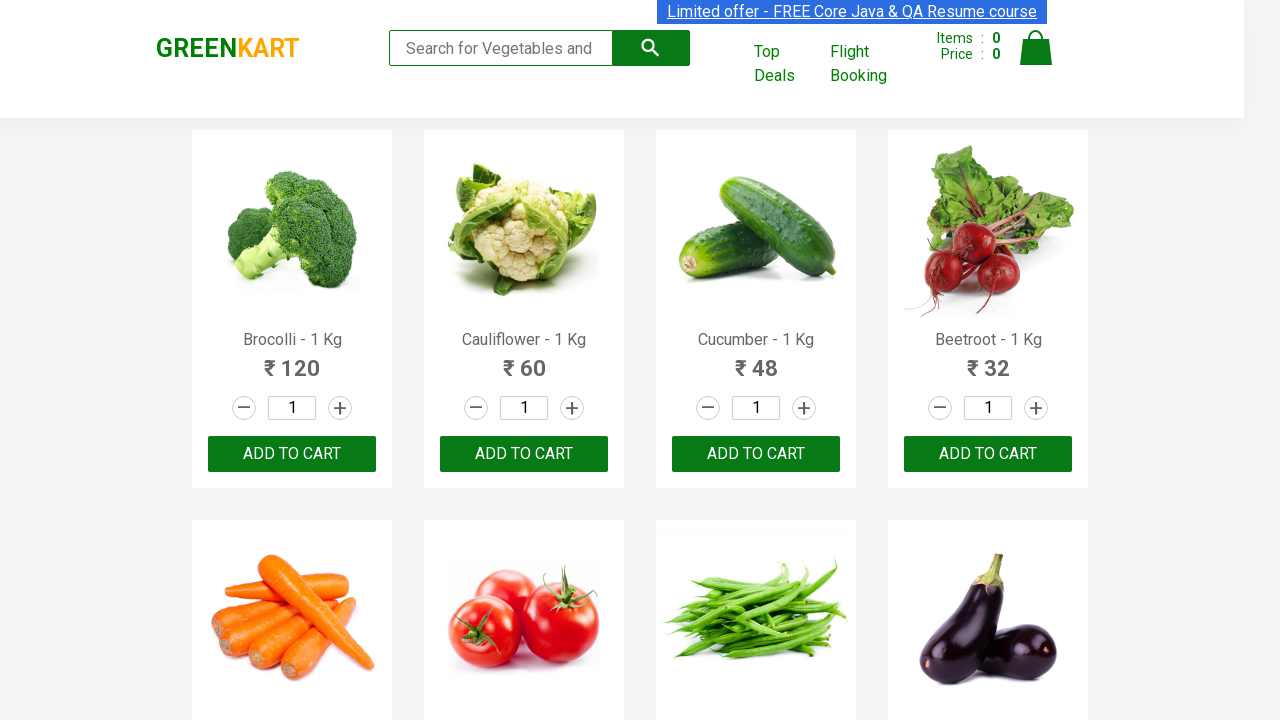

Clicked 'Add to Cart' button for Brocolli at (292, 454) on xpath=//div[@class='product-action']/button >> nth=0
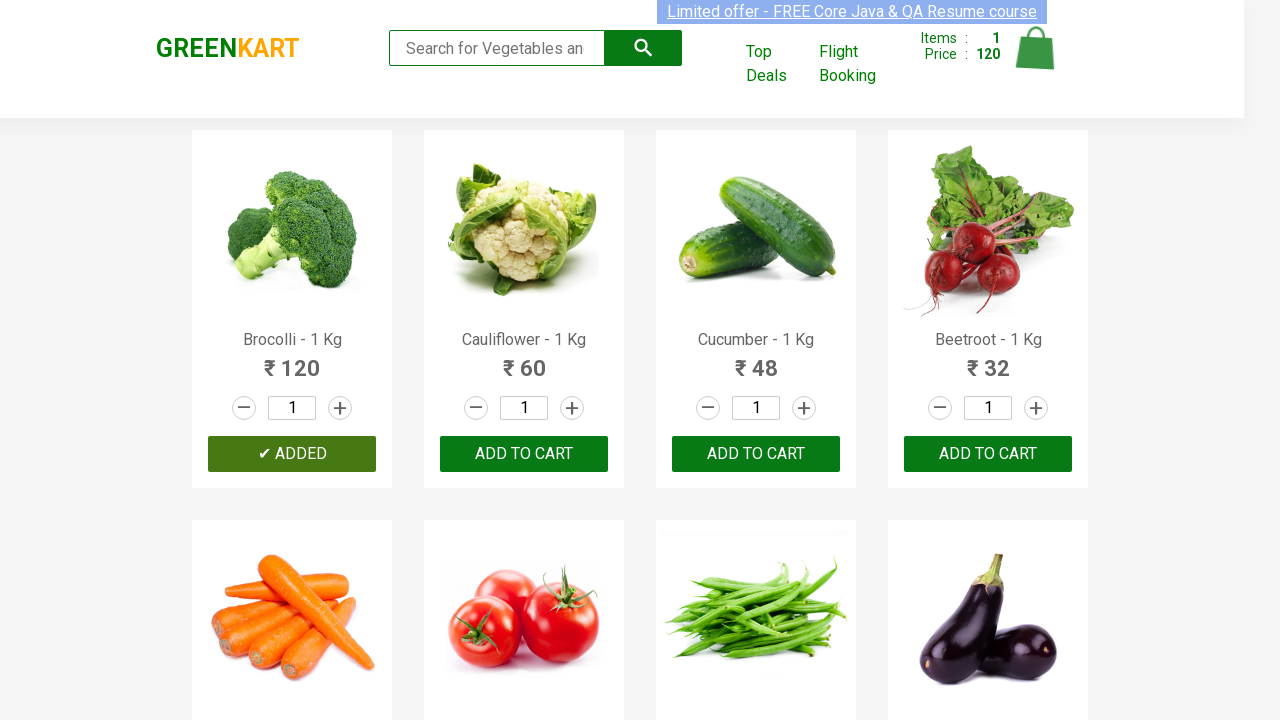

Retrieved product name: Cauliflower - 1 Kg
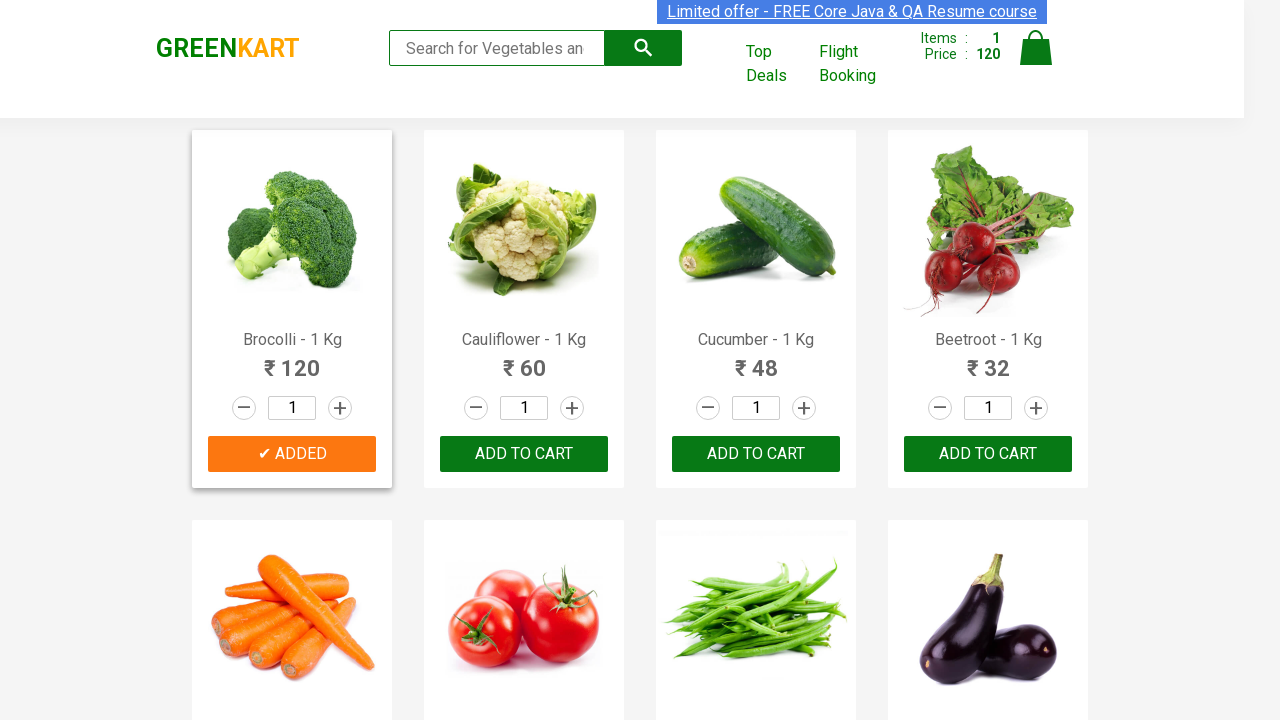

Retrieved product name: Cucumber - 1 Kg
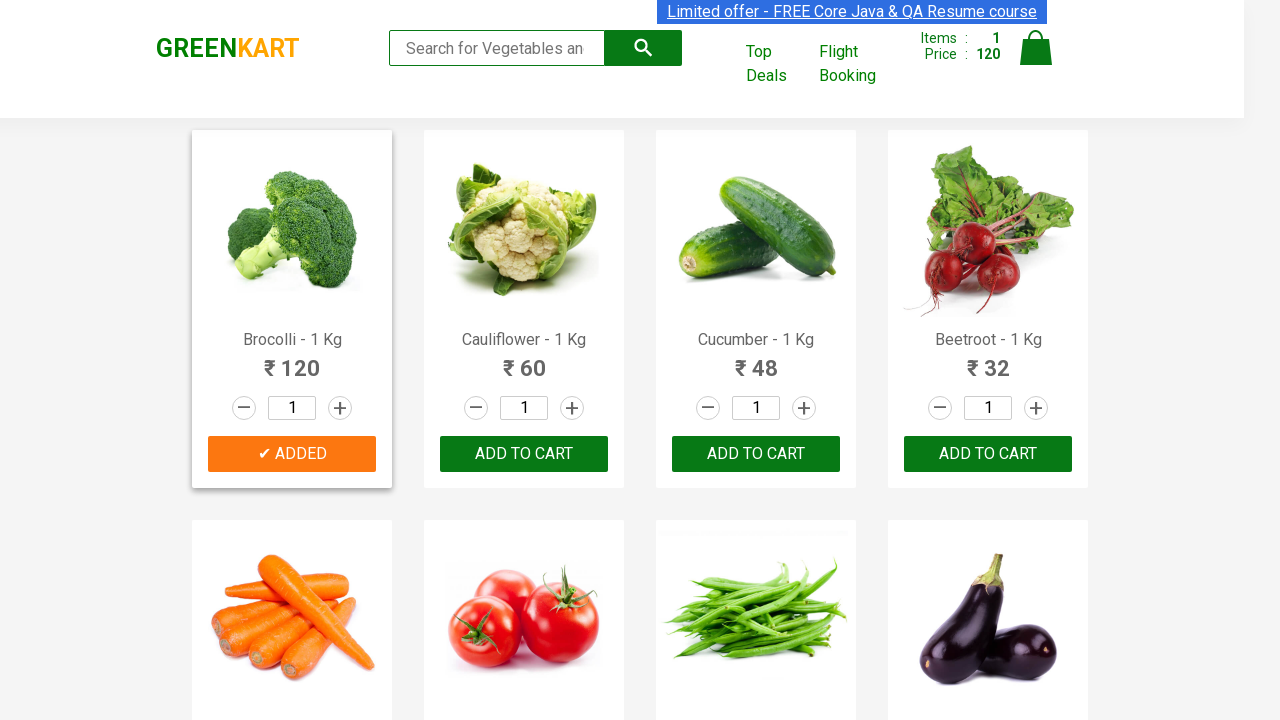

Clicked 'Add to Cart' button for Cucumber at (756, 454) on xpath=//div[@class='product-action']/button >> nth=2
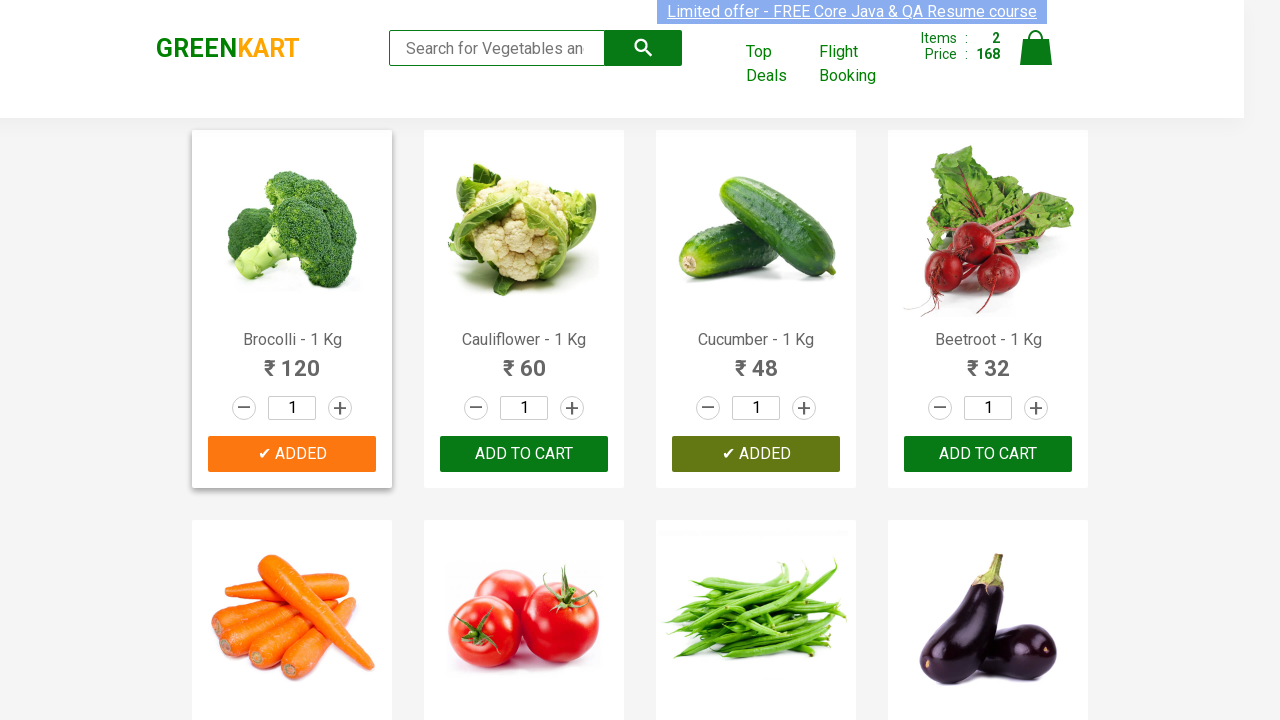

Retrieved product name: Beetroot - 1 Kg
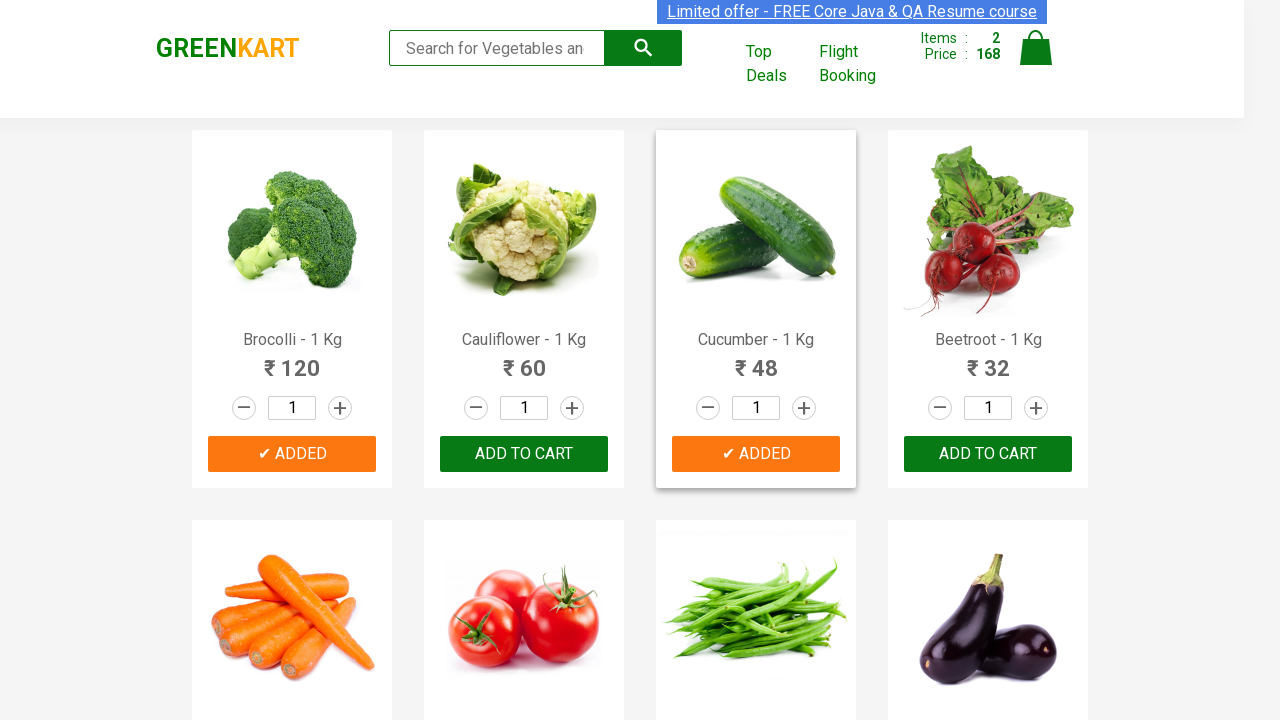

Clicked 'Add to Cart' button for Beetroot at (988, 454) on xpath=//div[@class='product-action']/button >> nth=3
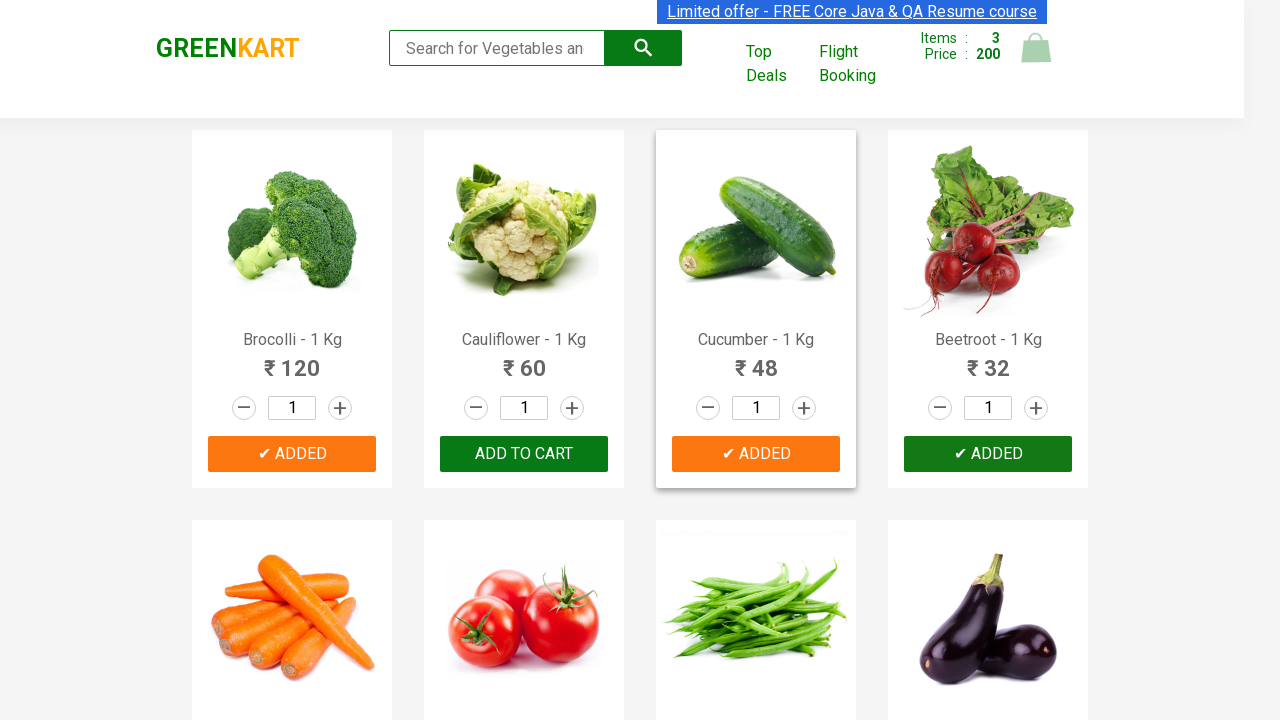

Successfully added all 3 required items to cart: Cucumber, Brocolli, Beetroot
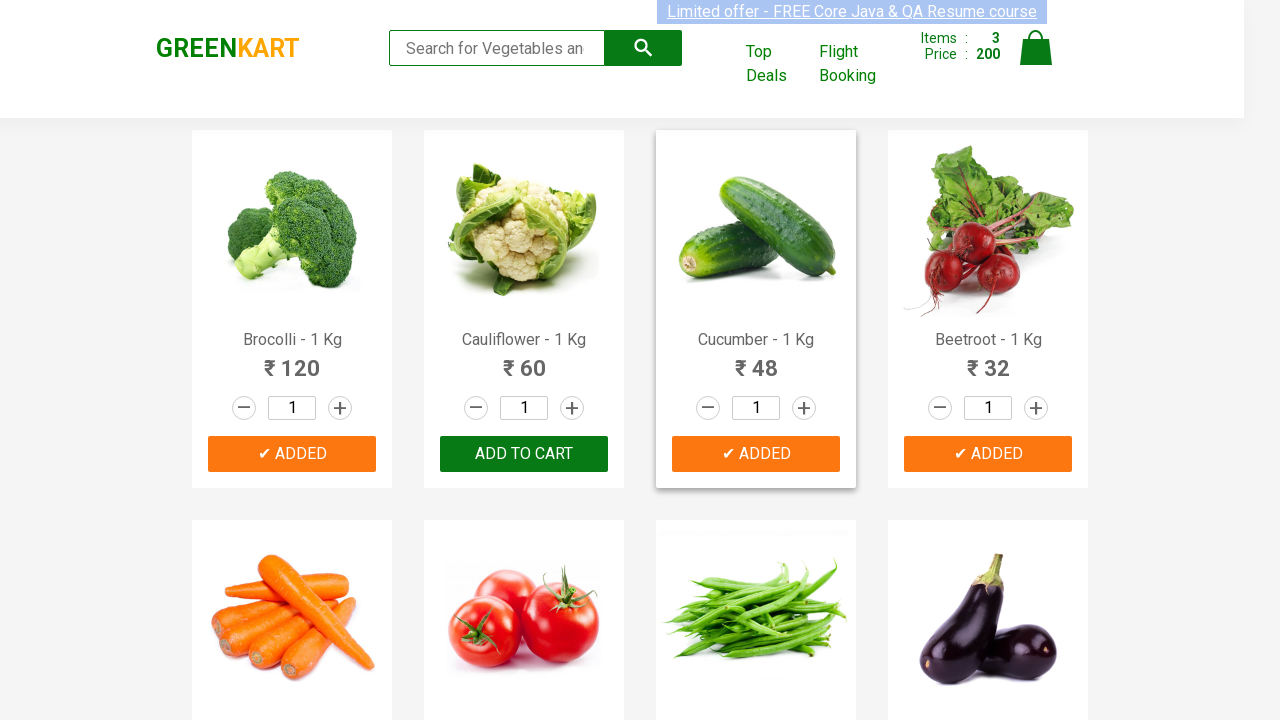

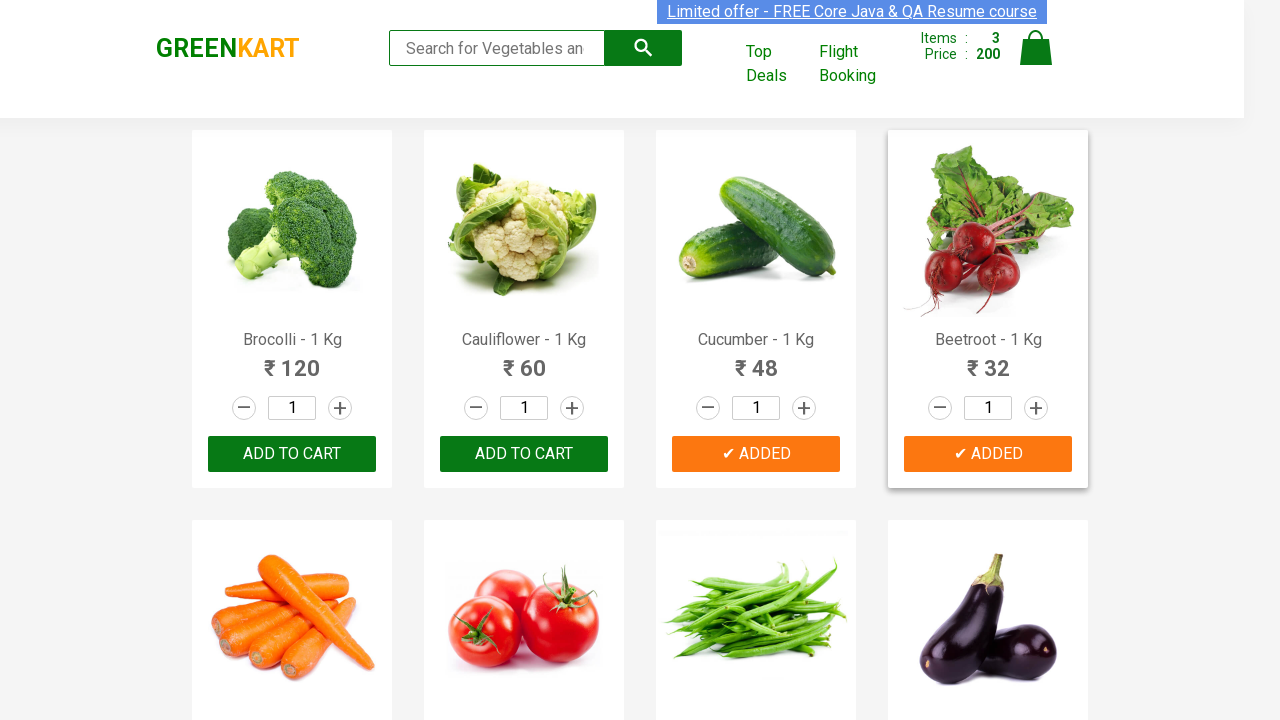